Tests single select dropdown functionality by selecting options using different methods: by text, index, value, and label

Starting URL: https://www.lambdatest.com/selenium-playground/select-dropdown-demo

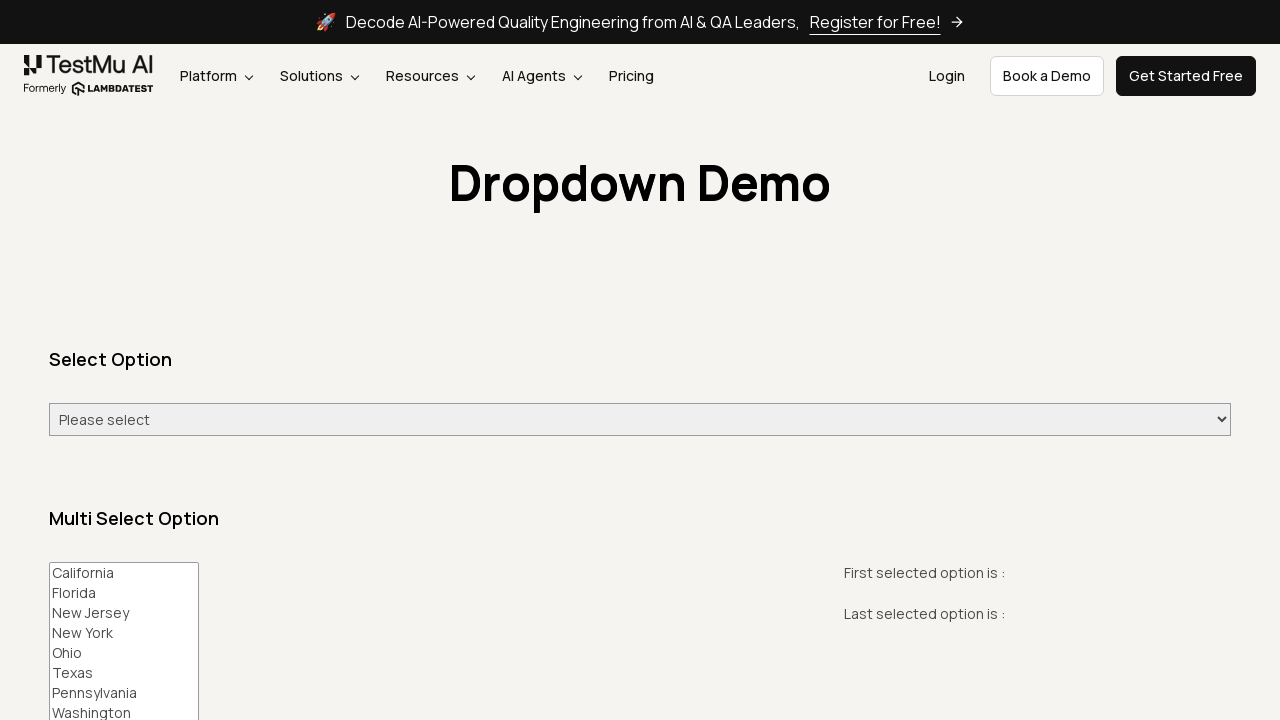

Located the single select dropdown element
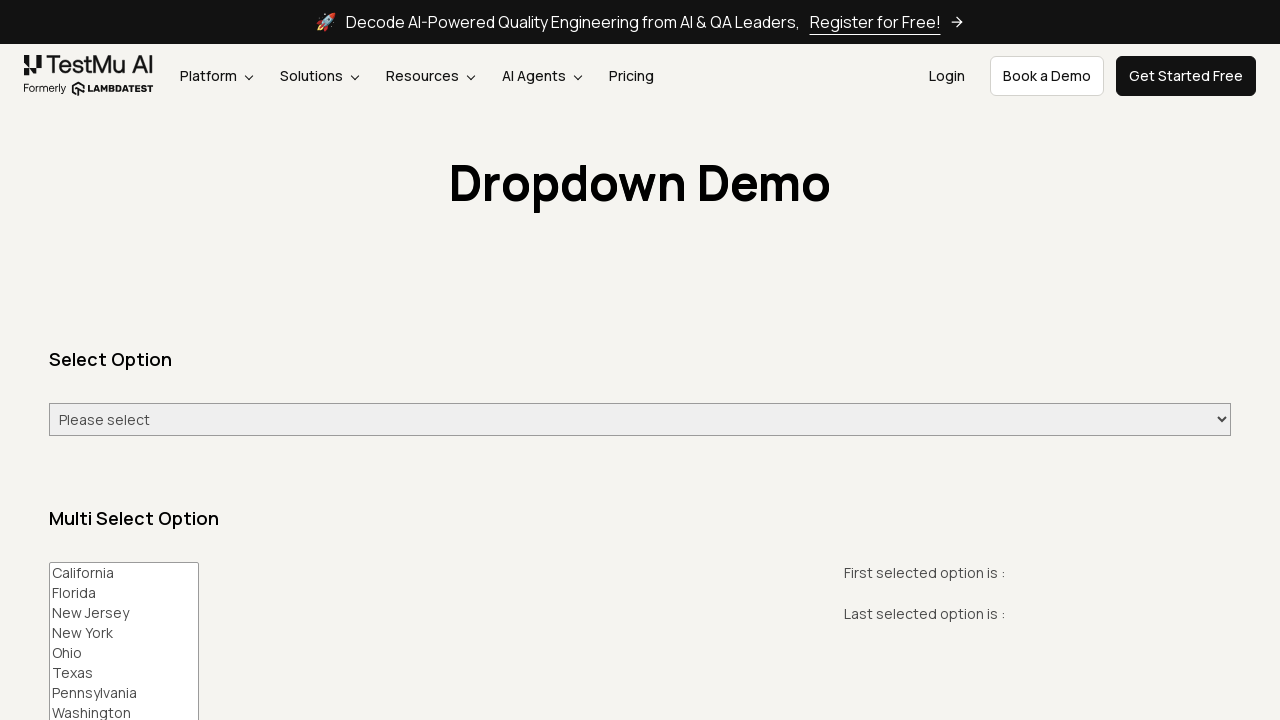

Clicked on the dropdown to open it at (640, 420) on #select-demo
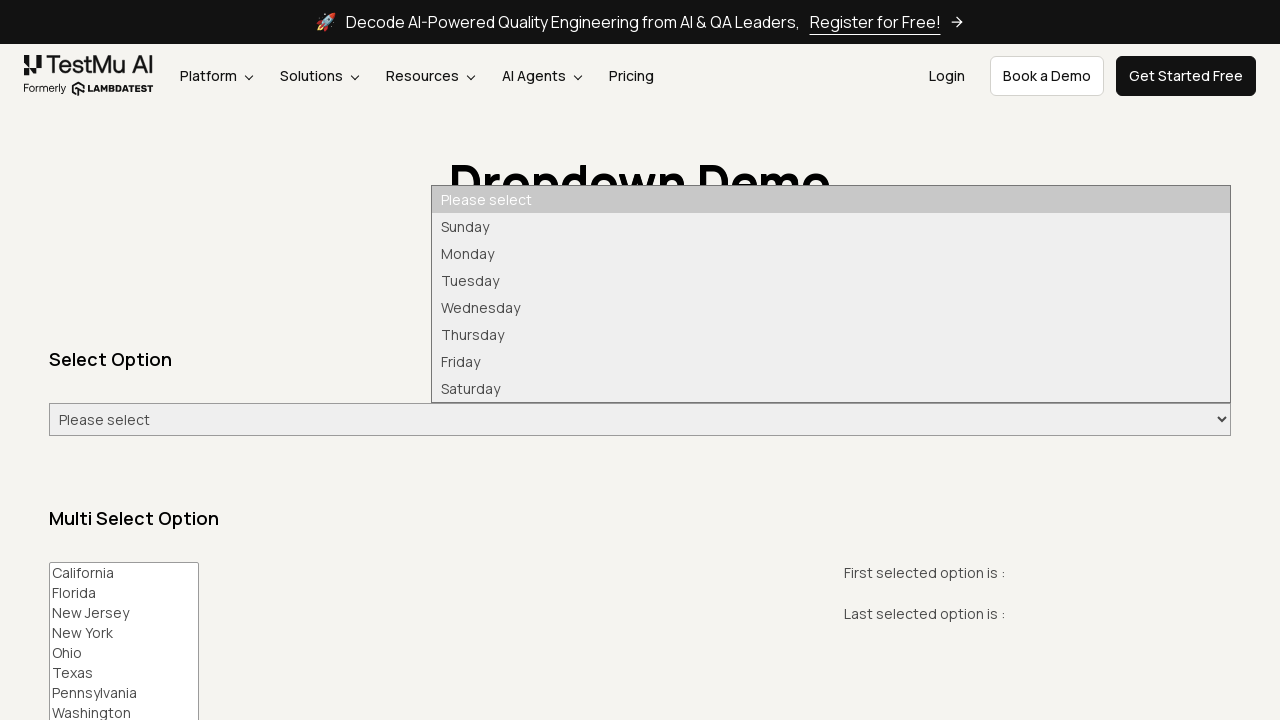

Selected 'Monday' option by visible text on #select-demo
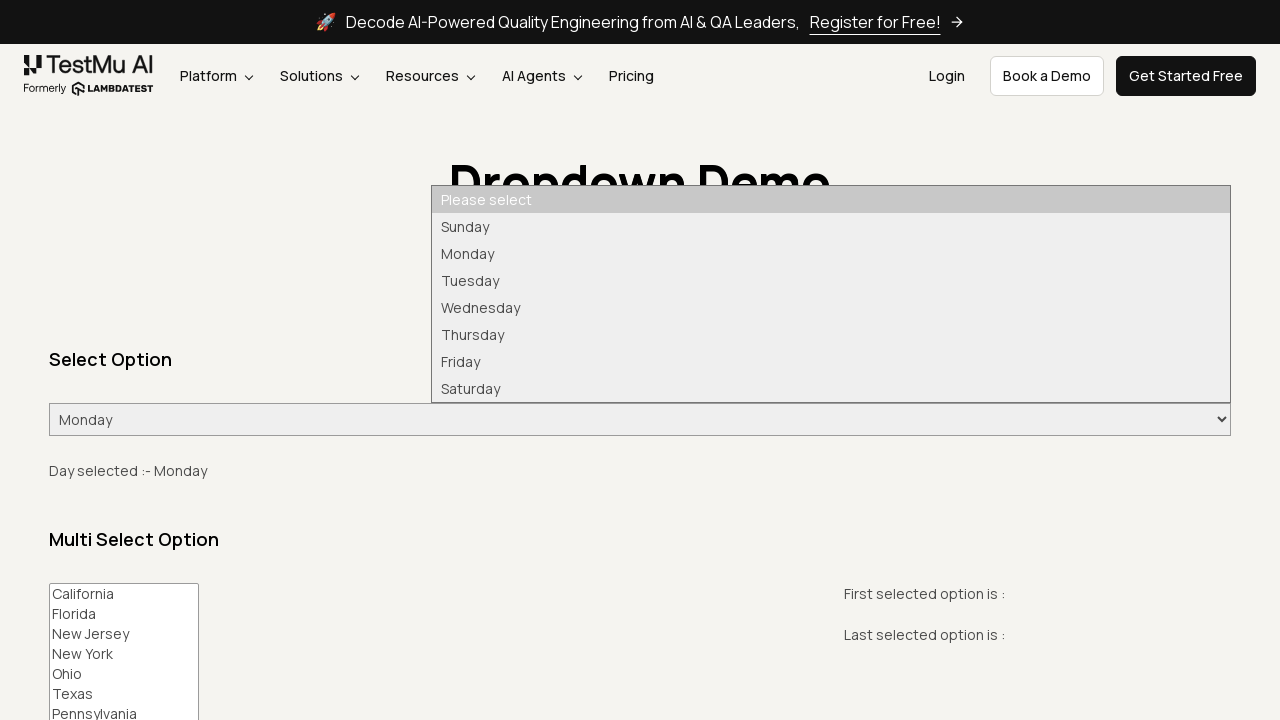

Selected option at index 2 on #select-demo
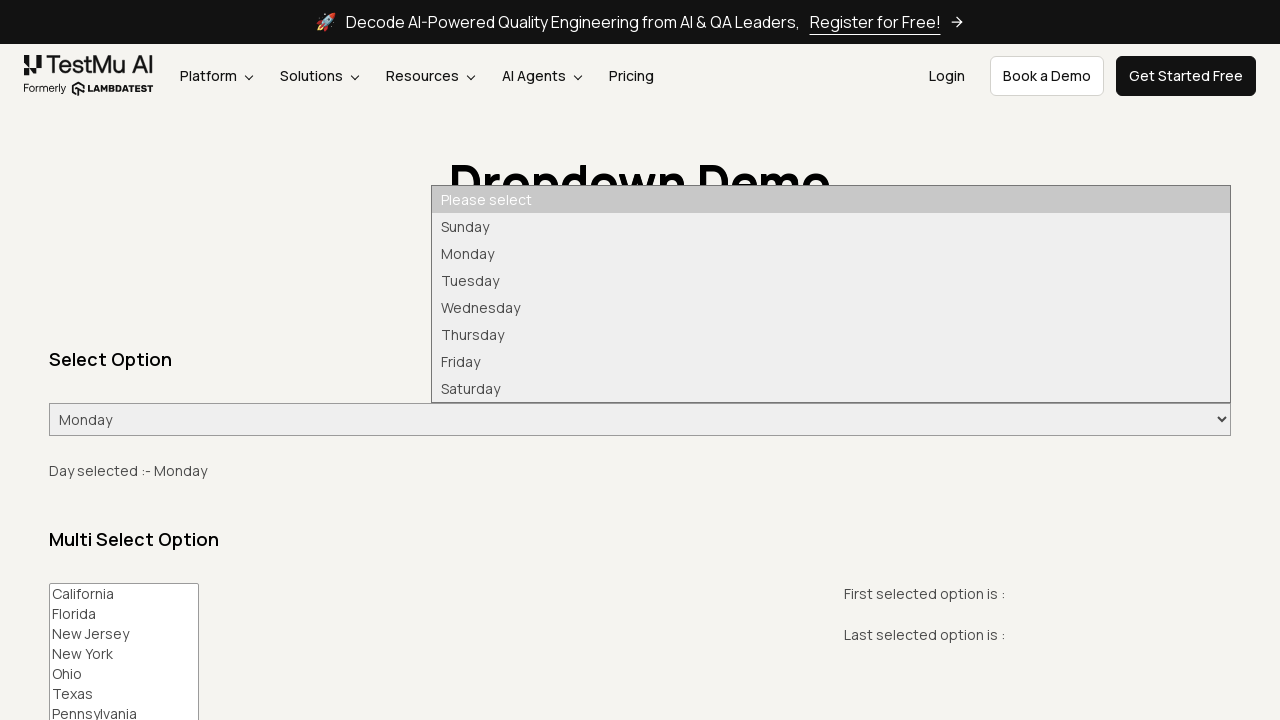

Selected 'Wednesday' option by value attribute on #select-demo
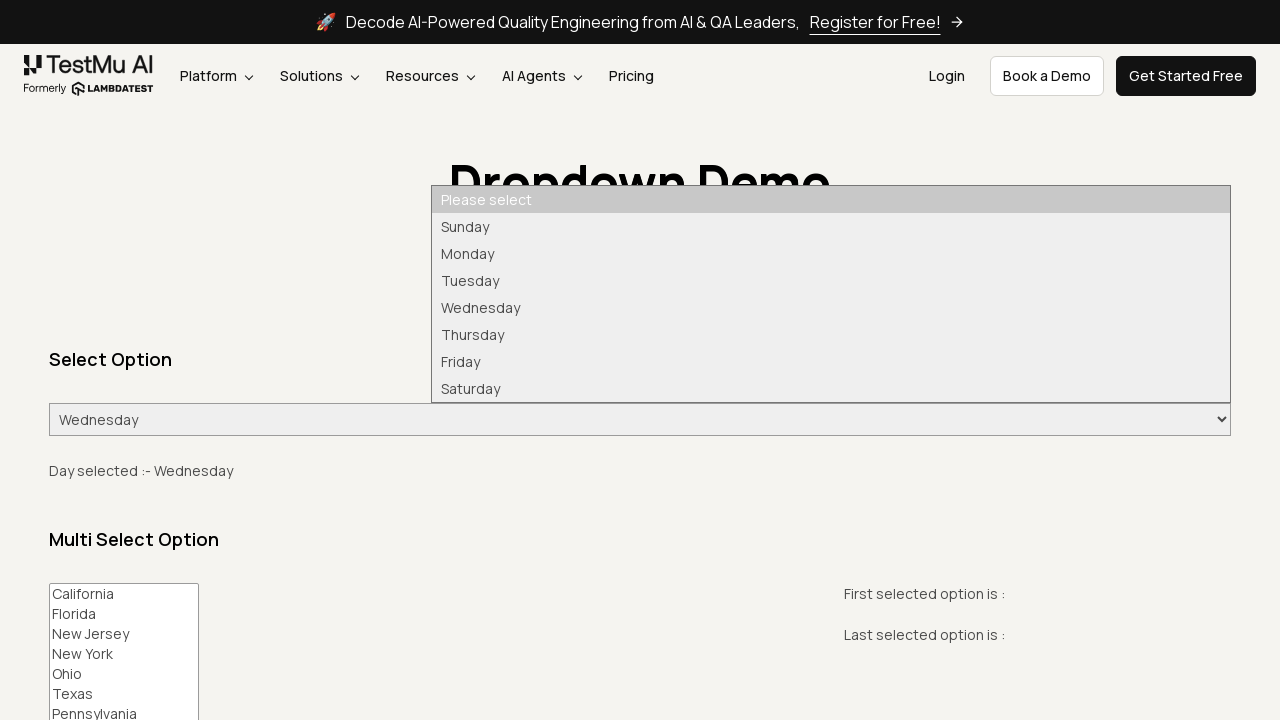

Selected 'Thursday' option by label on #select-demo
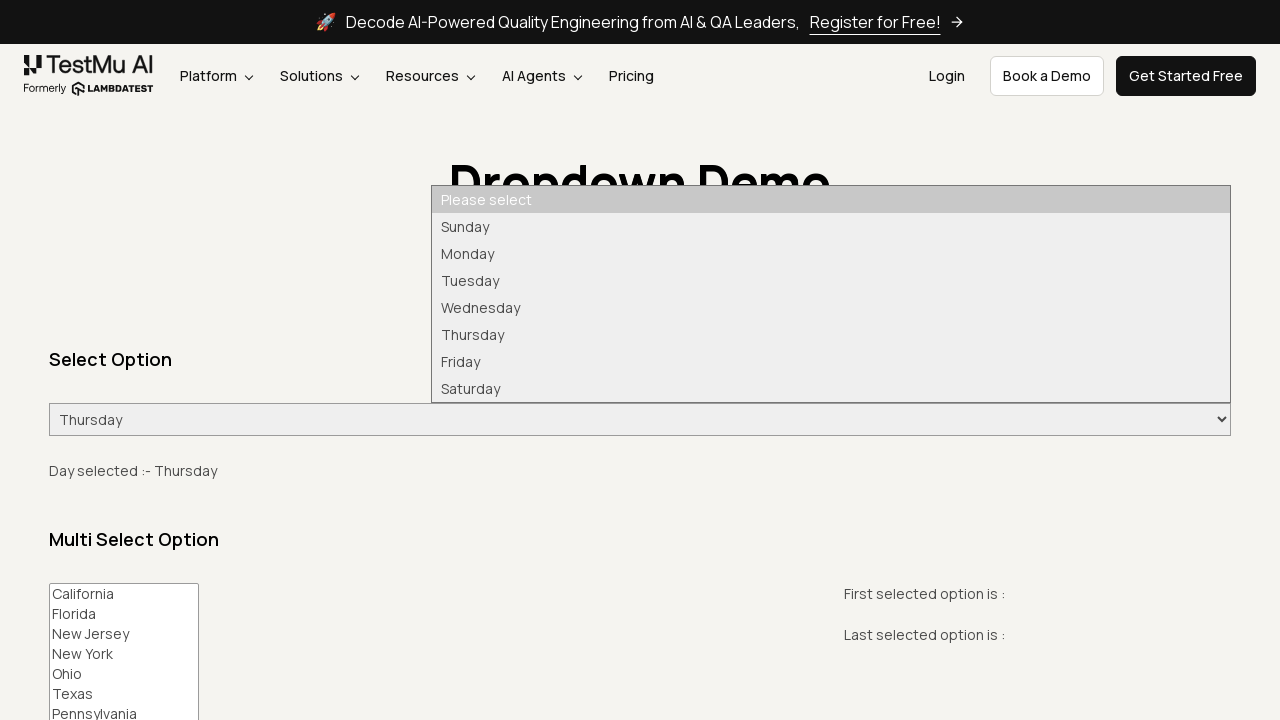

Selected 'Friday' option using page.select_option method on #select-demo
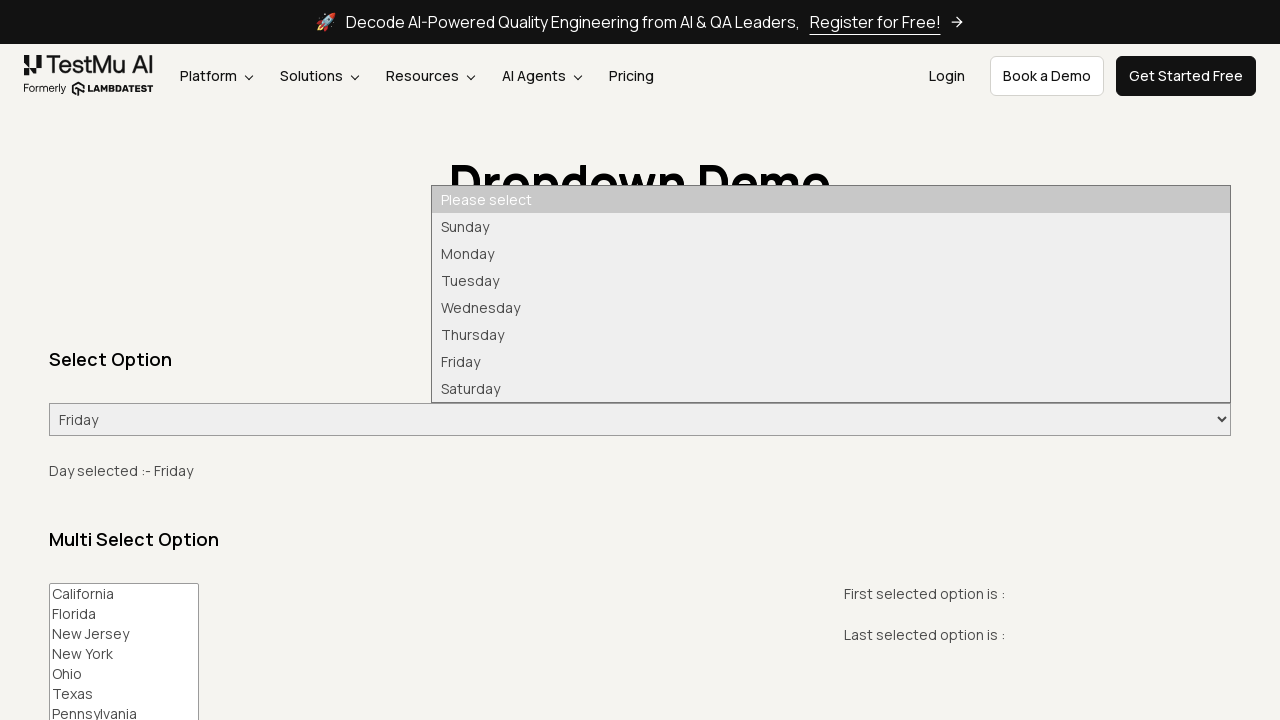

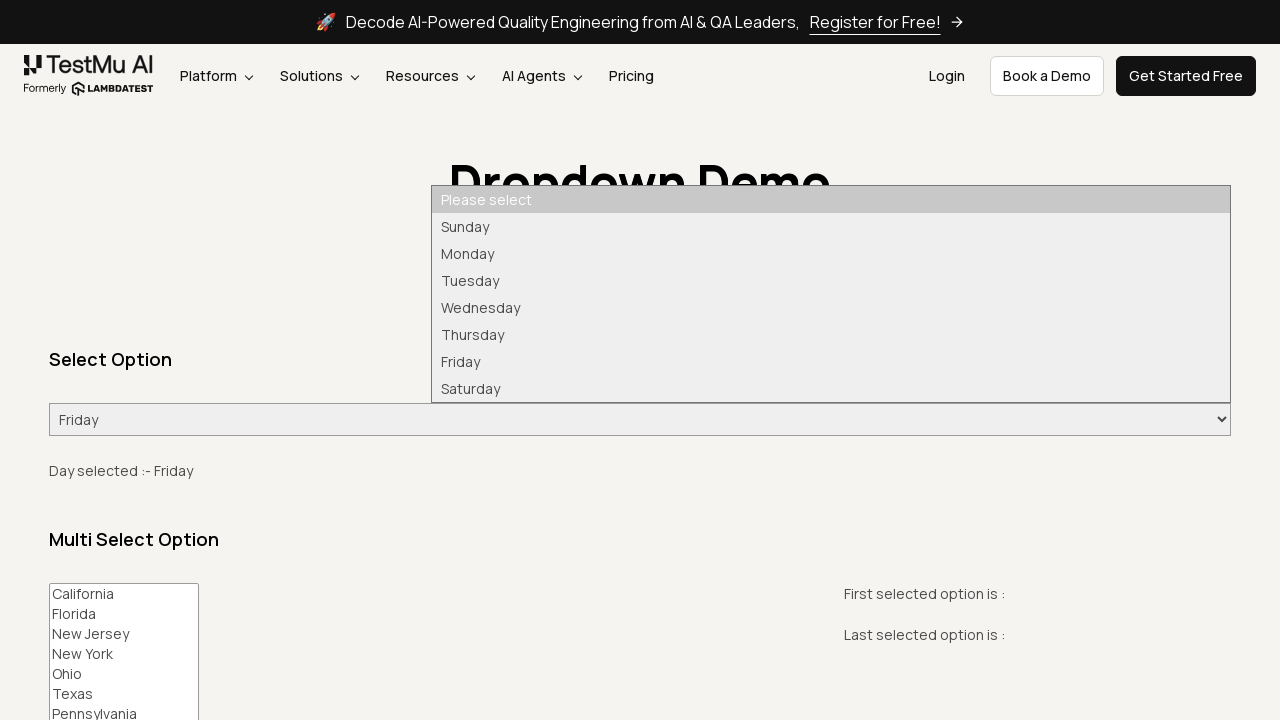